Navigates to Form Authentication page and verifies the login button is displayed

Starting URL: https://the-internet.herokuapp.com/

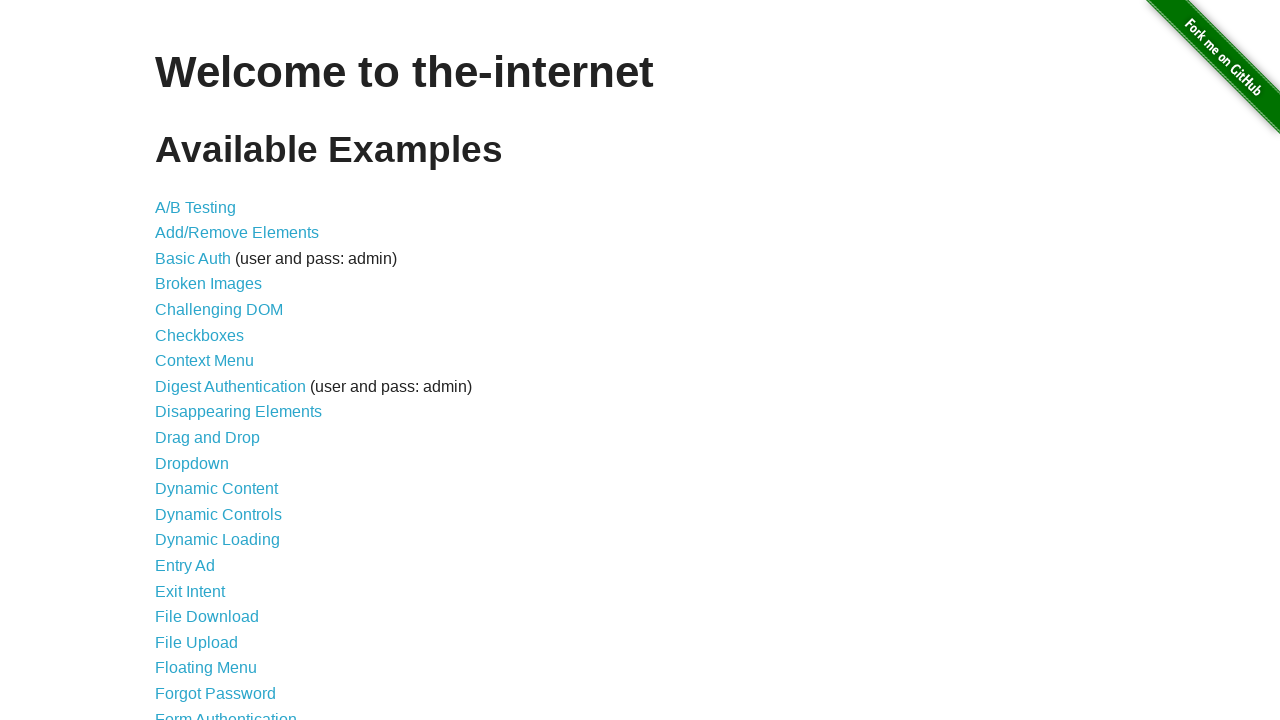

Clicked on Form Authentication link at (226, 712) on text=Form Authentication
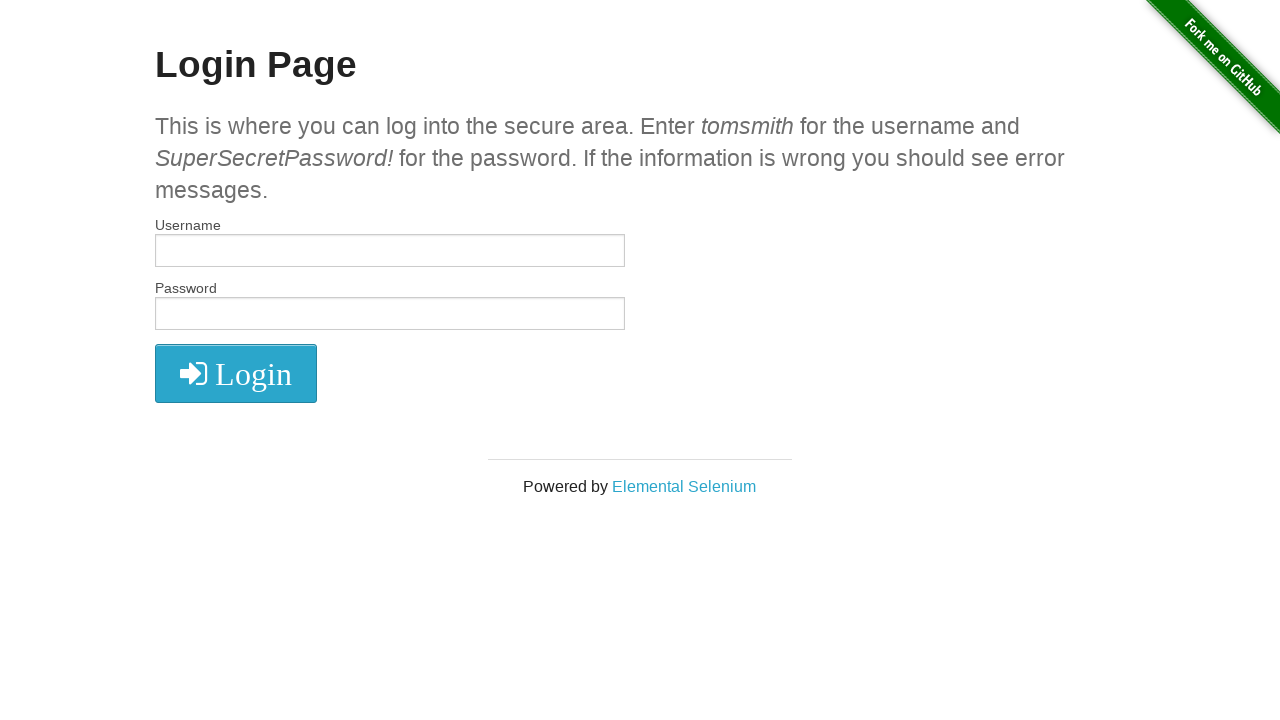

Login button is visible - verified login button display on Form Authentication page
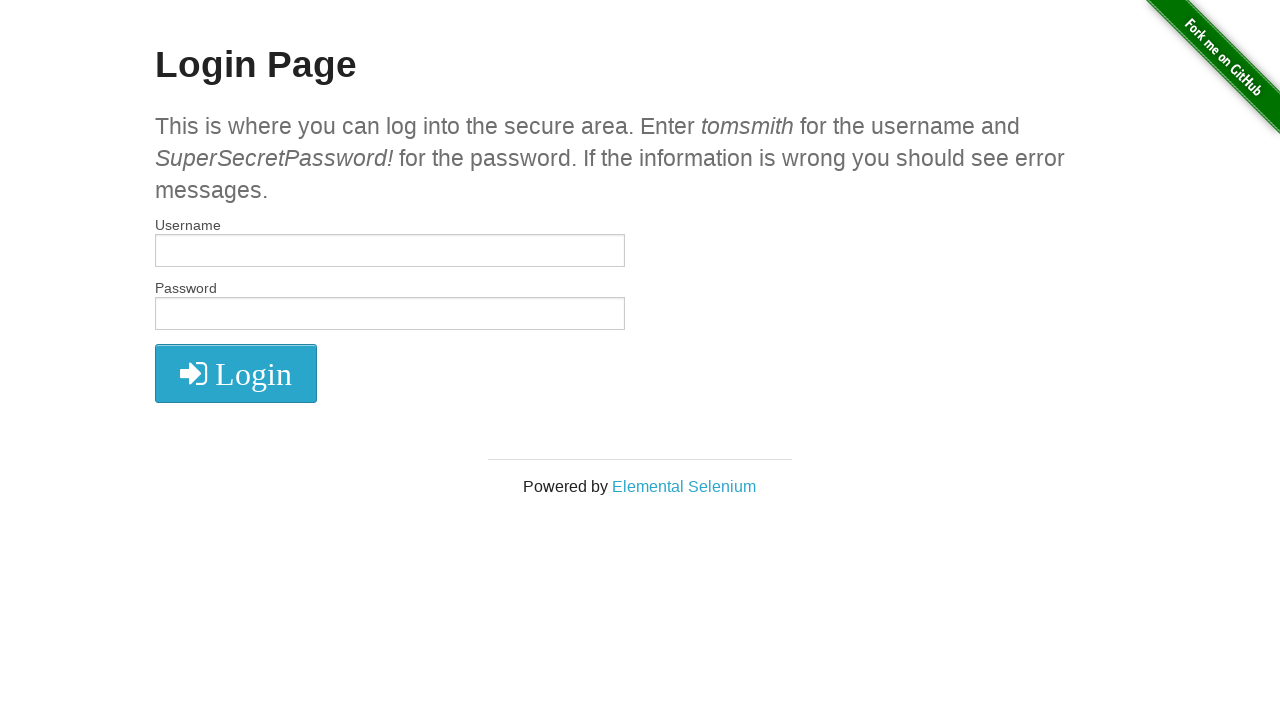

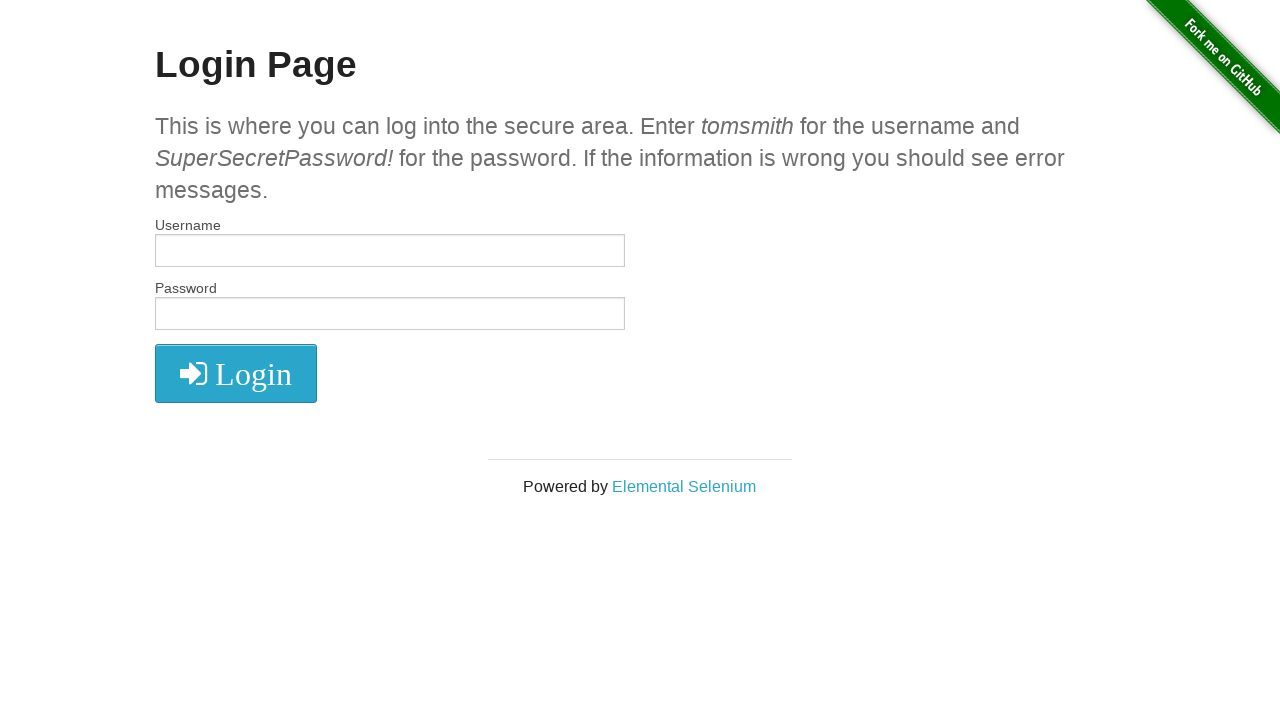